Tests that edits are saved when the input loses focus (blur event)

Starting URL: https://demo.playwright.dev/todomvc

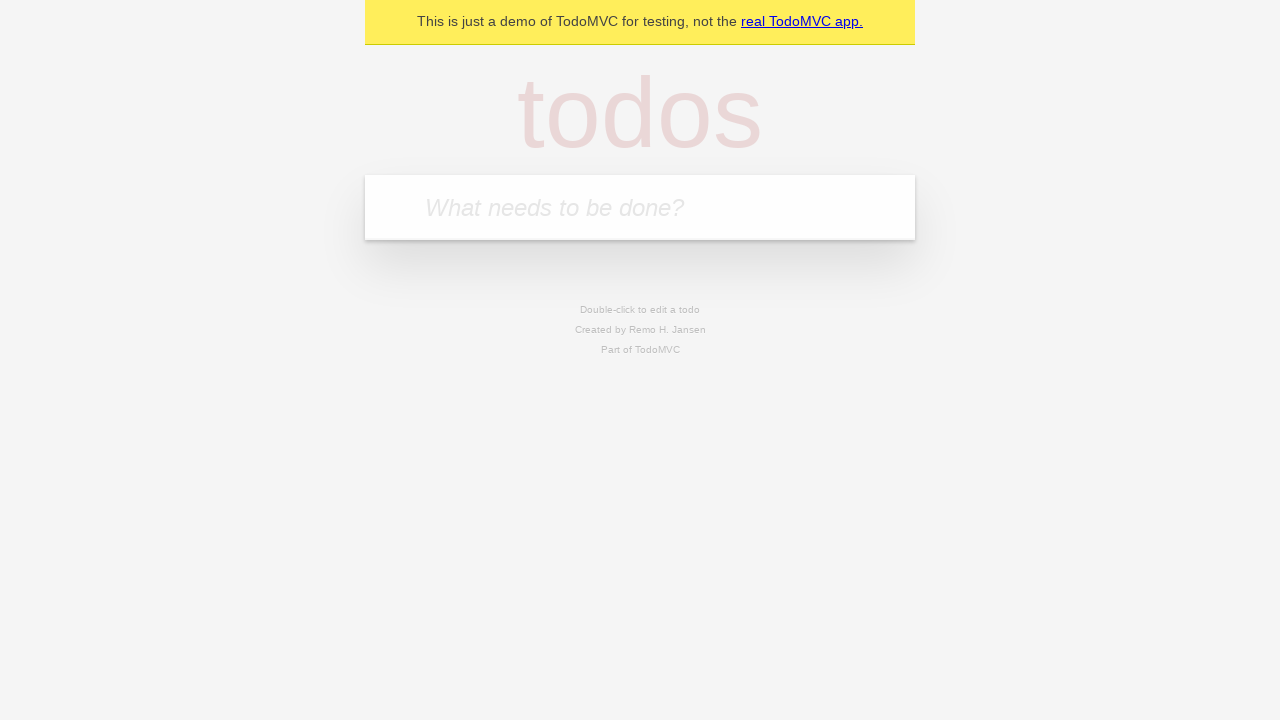

Located the 'What needs to be done?' input field
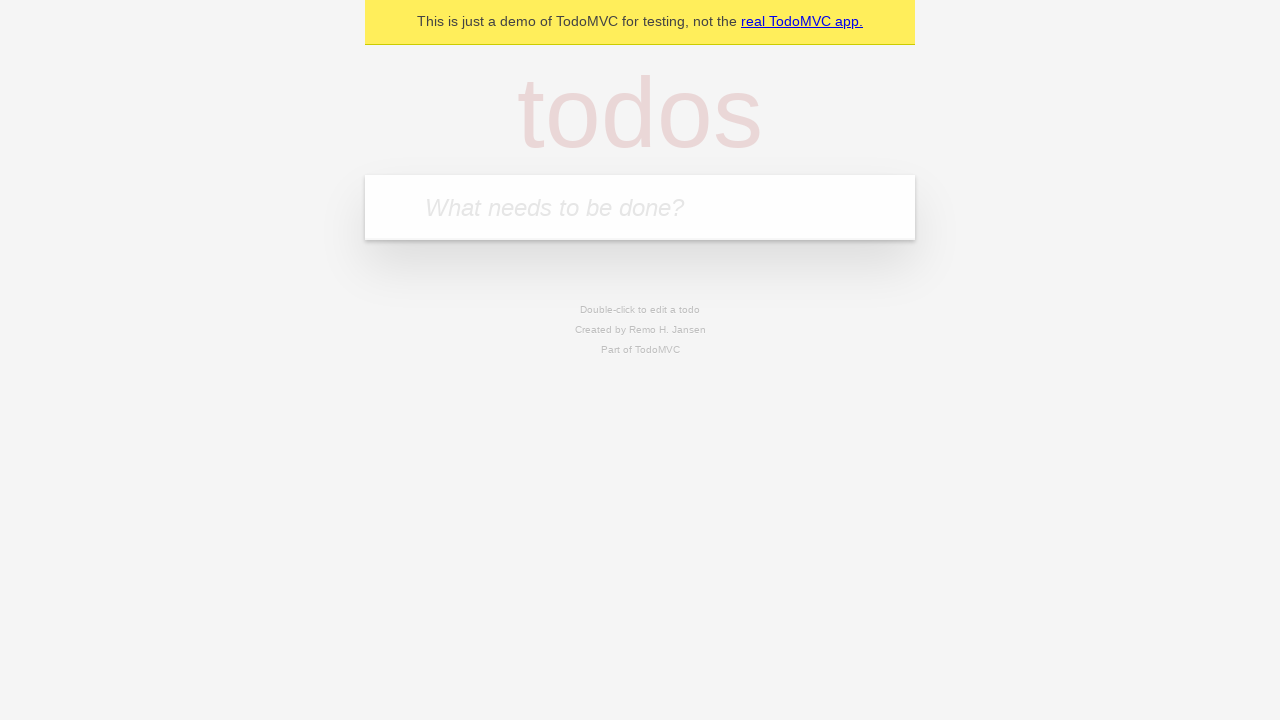

Filled first todo: 'buy some cheese' on internal:attr=[placeholder="What needs to be done?"i]
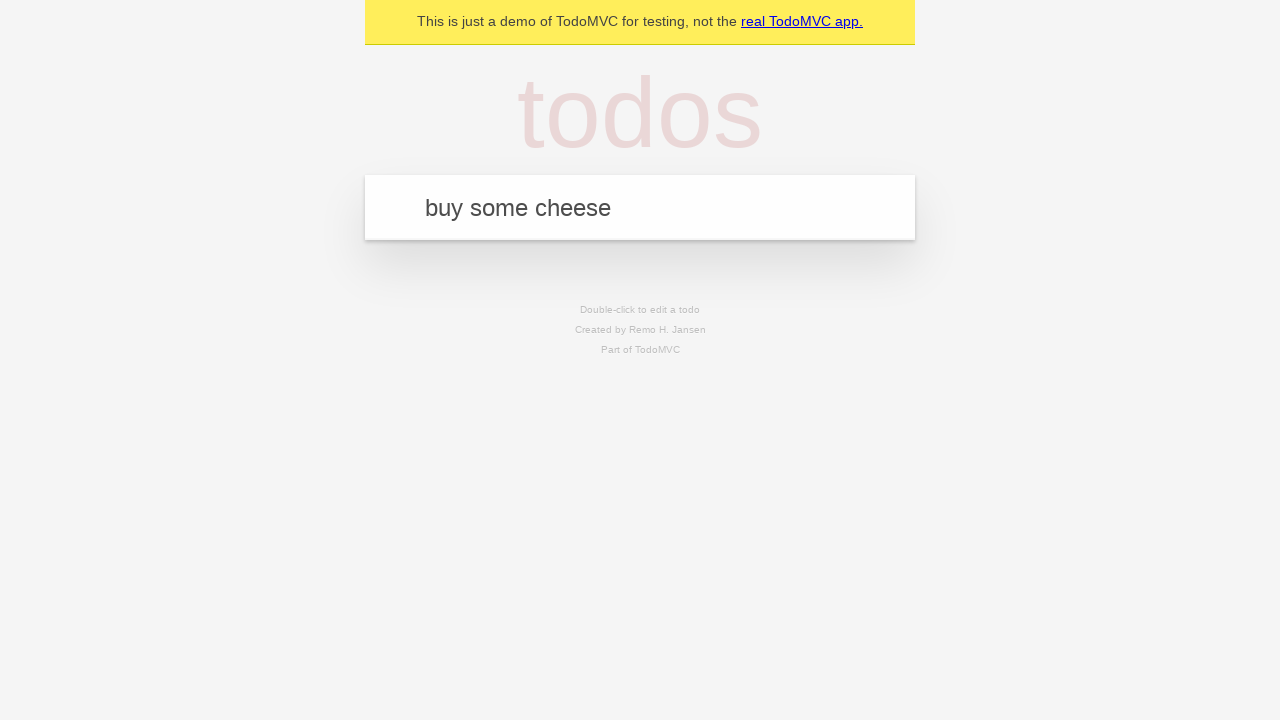

Pressed Enter to create first todo on internal:attr=[placeholder="What needs to be done?"i]
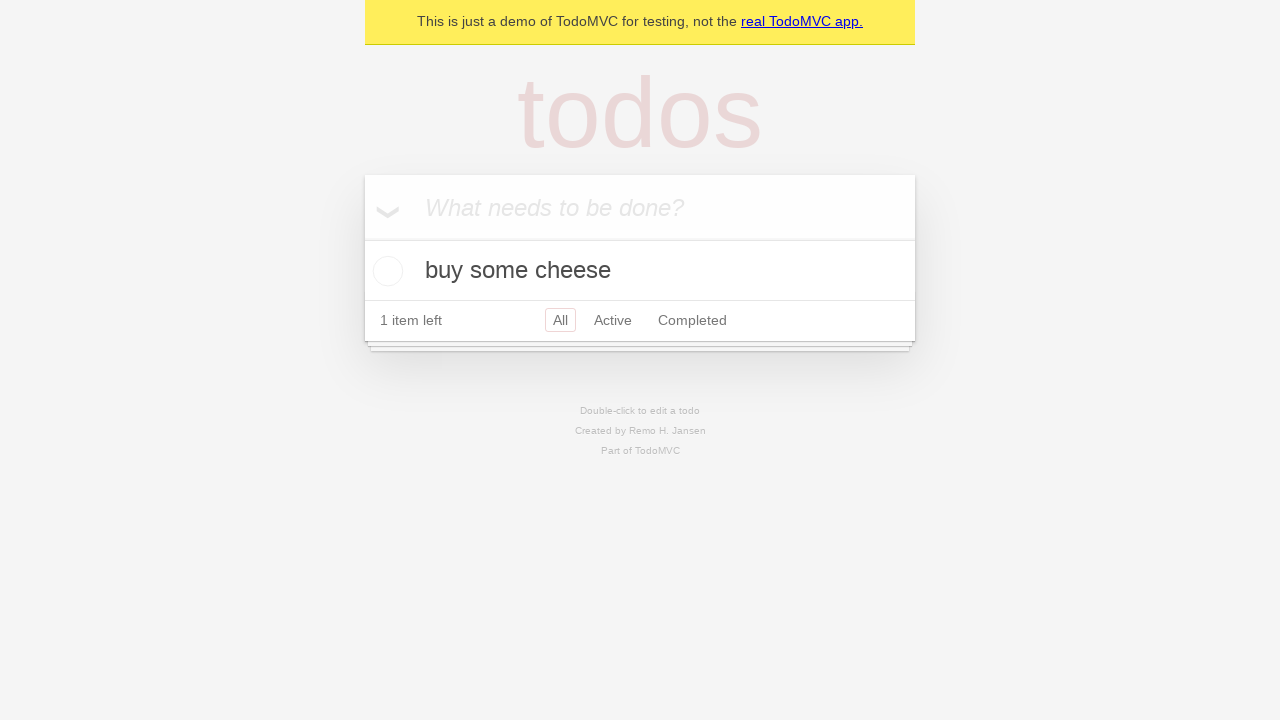

Filled second todo: 'feed the cat' on internal:attr=[placeholder="What needs to be done?"i]
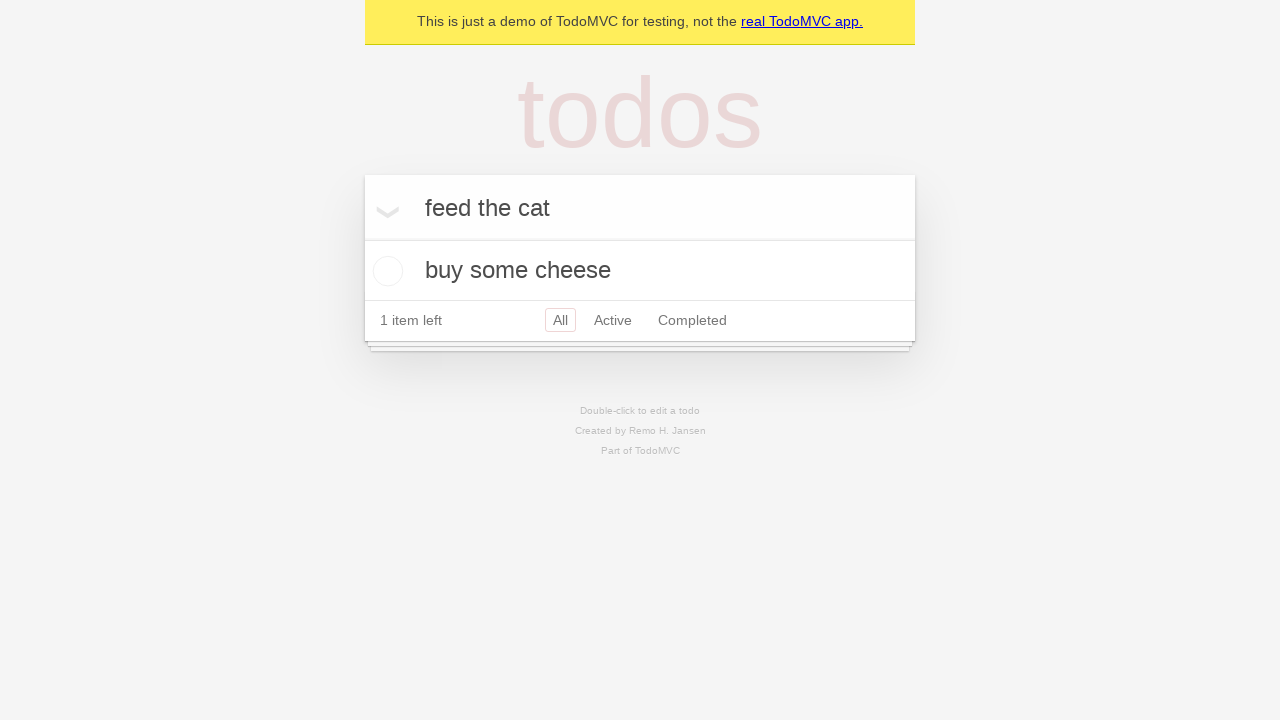

Pressed Enter to create second todo on internal:attr=[placeholder="What needs to be done?"i]
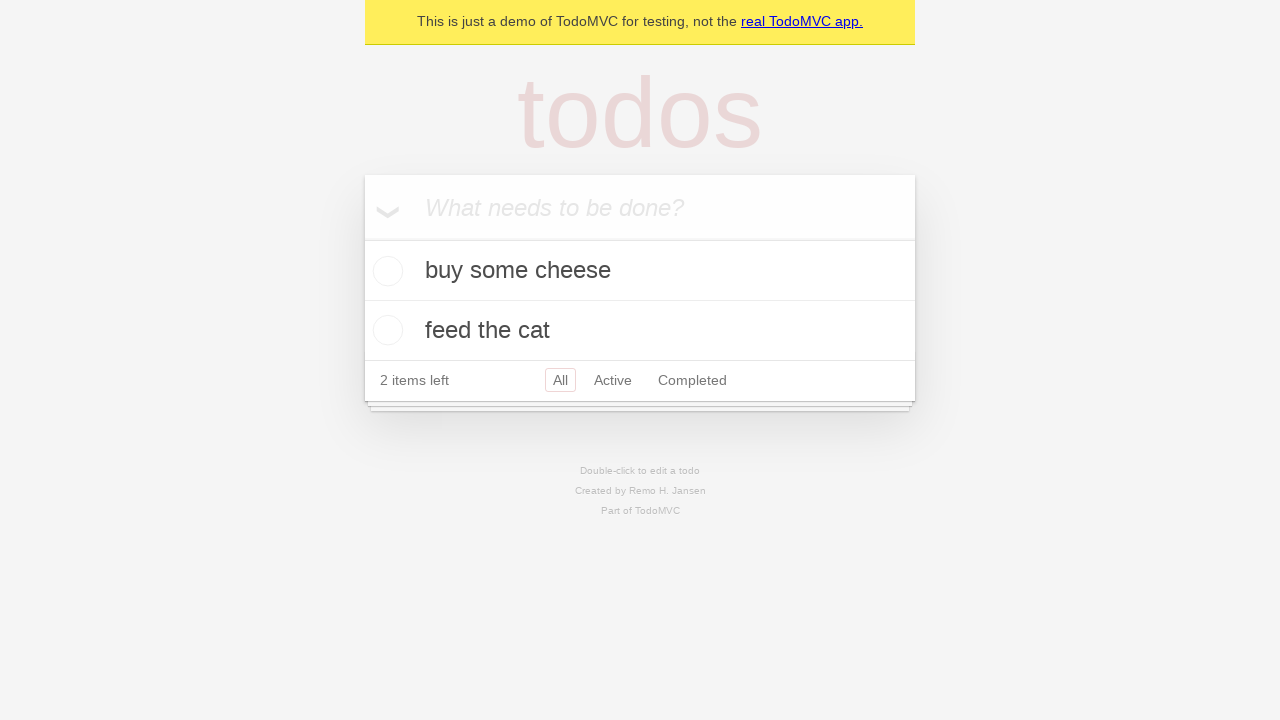

Filled third todo: 'book a doctors appointment' on internal:attr=[placeholder="What needs to be done?"i]
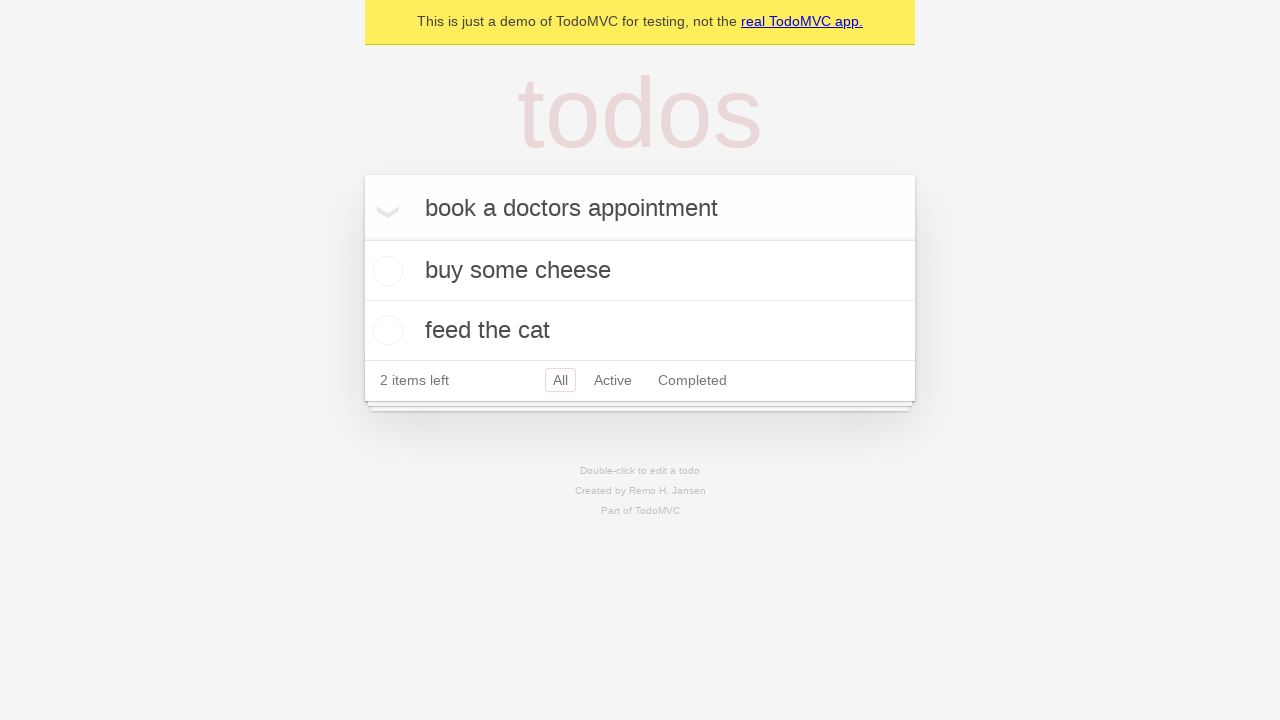

Pressed Enter to create third todo on internal:attr=[placeholder="What needs to be done?"i]
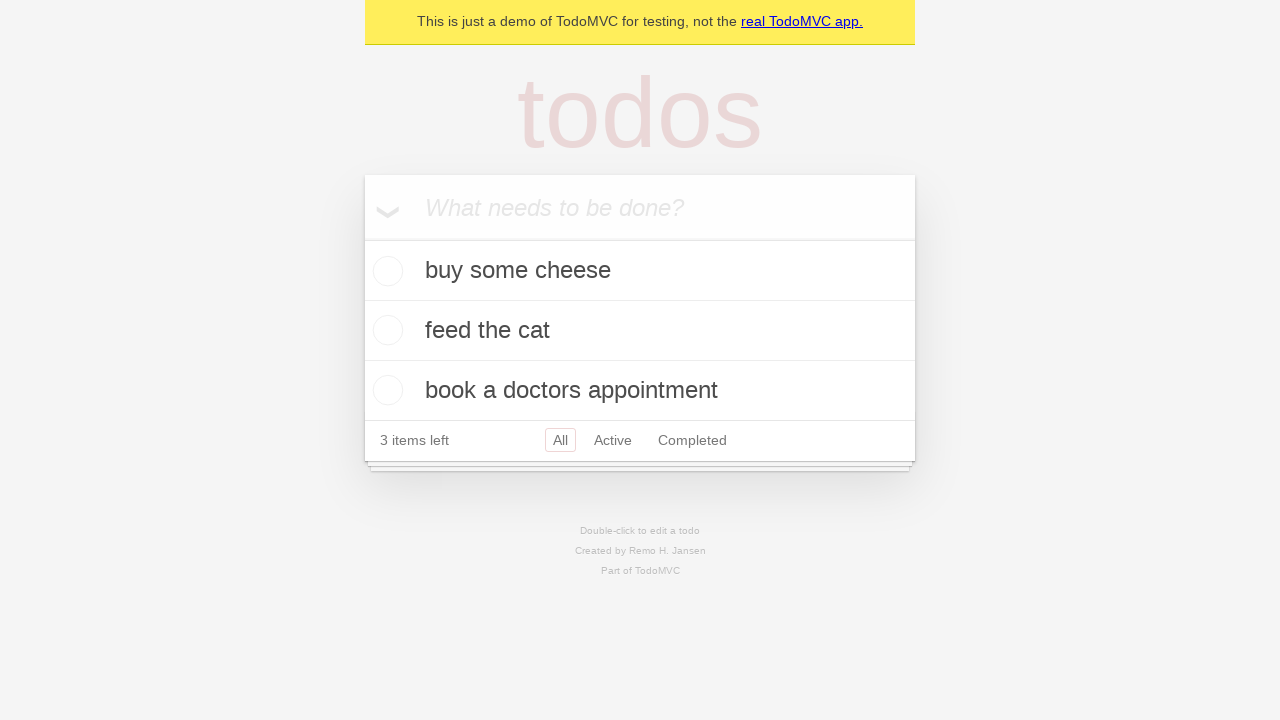

Waited for third todo item to be visible
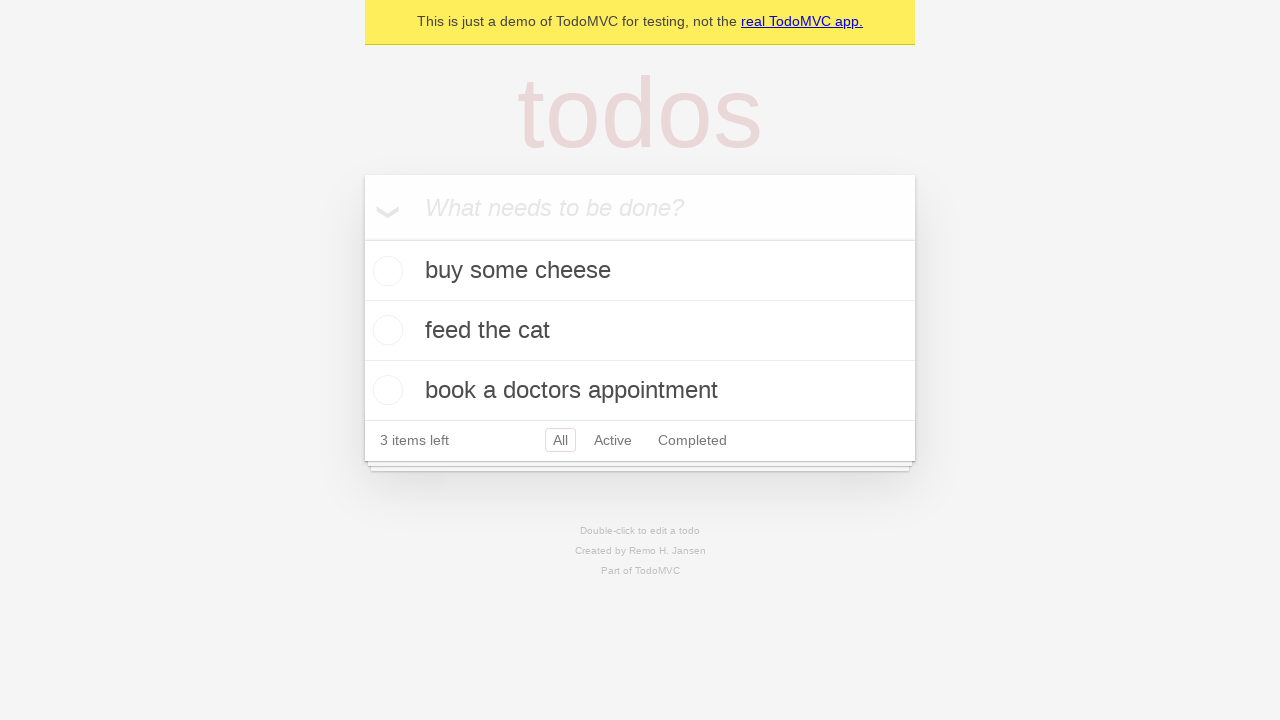

Located all todo items
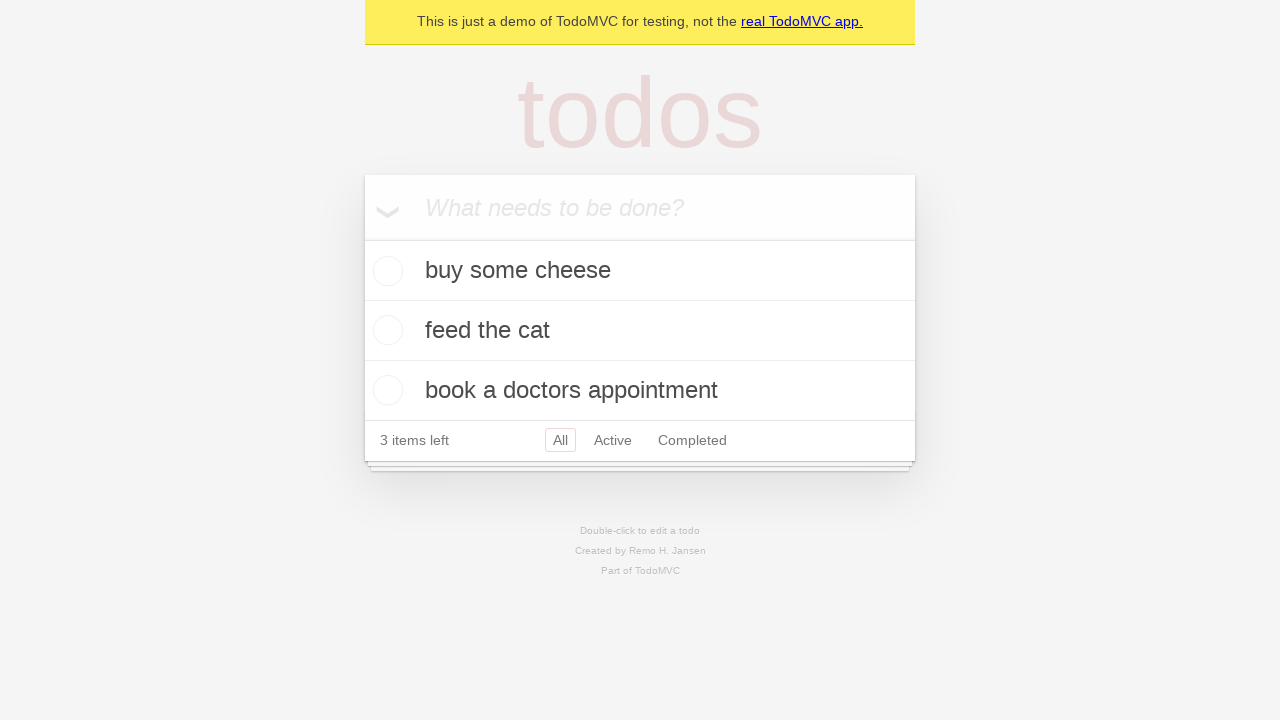

Double-clicked second todo item to enter edit mode at (640, 331) on [data-testid='todo-item'] >> nth=1
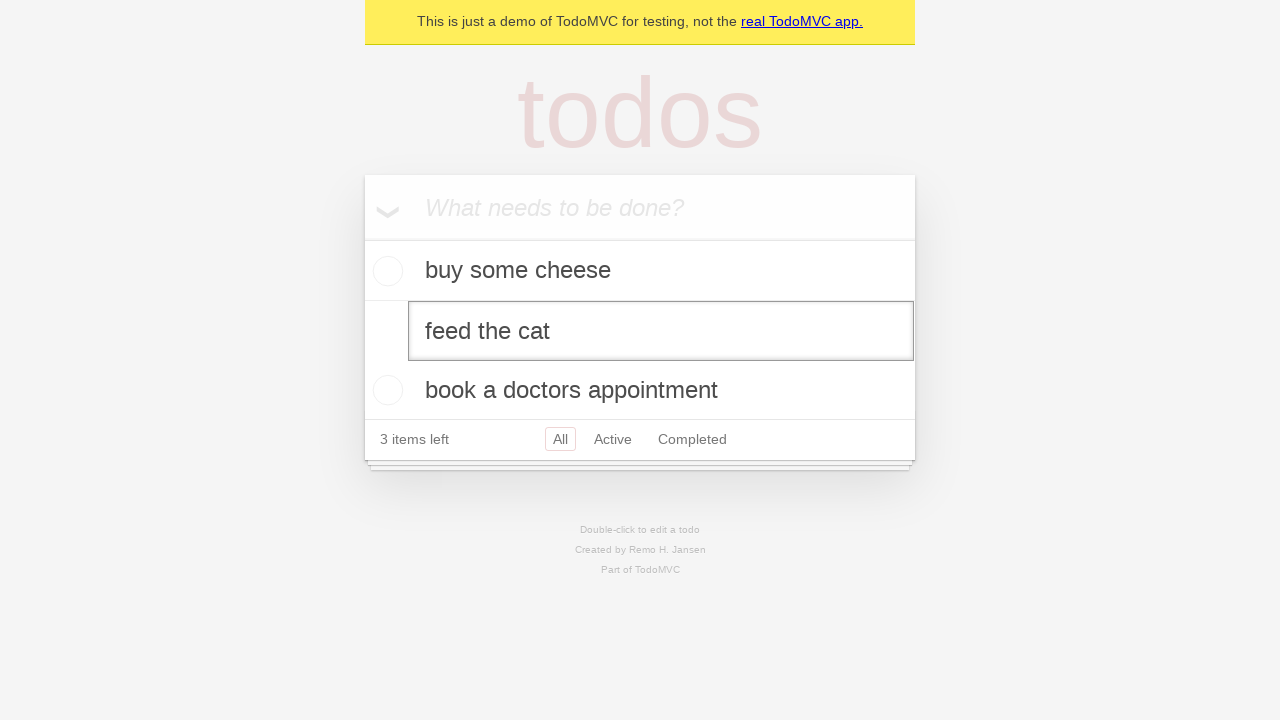

Located the edit textbox for the second todo
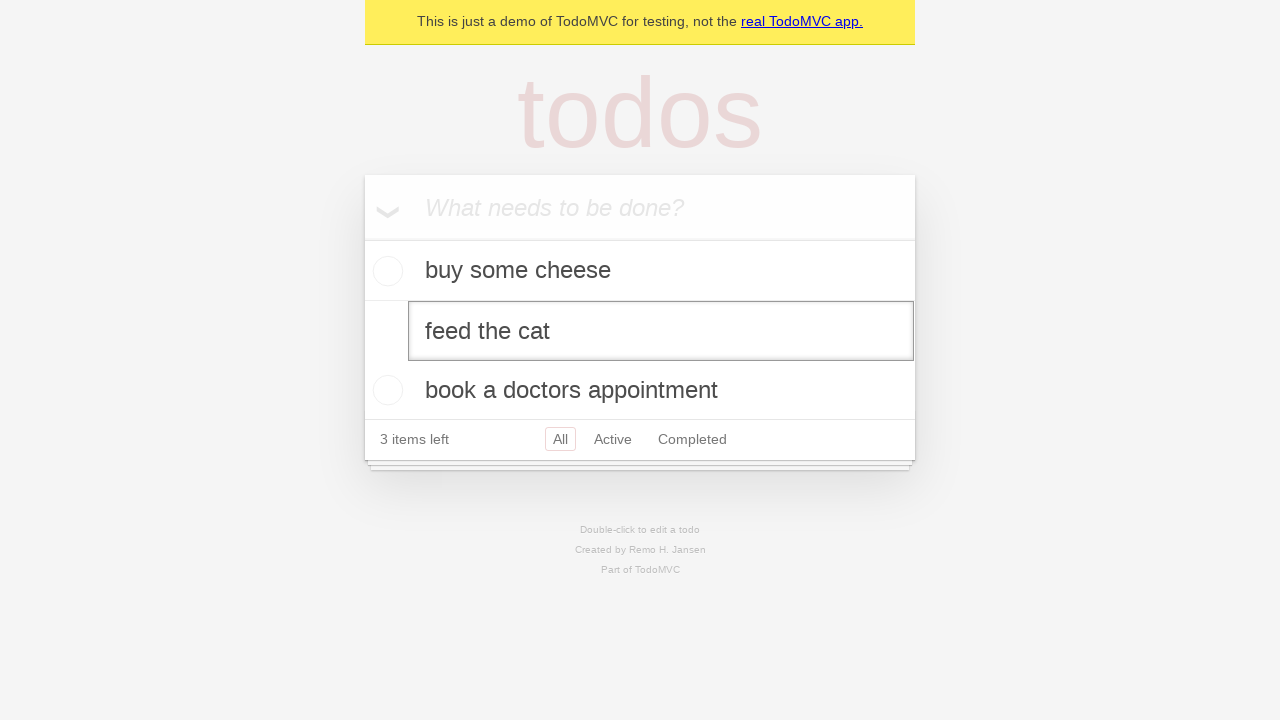

Filled edit field with 'buy some sausages' on [data-testid='todo-item'] >> nth=1 >> internal:role=textbox[name="Edit"i]
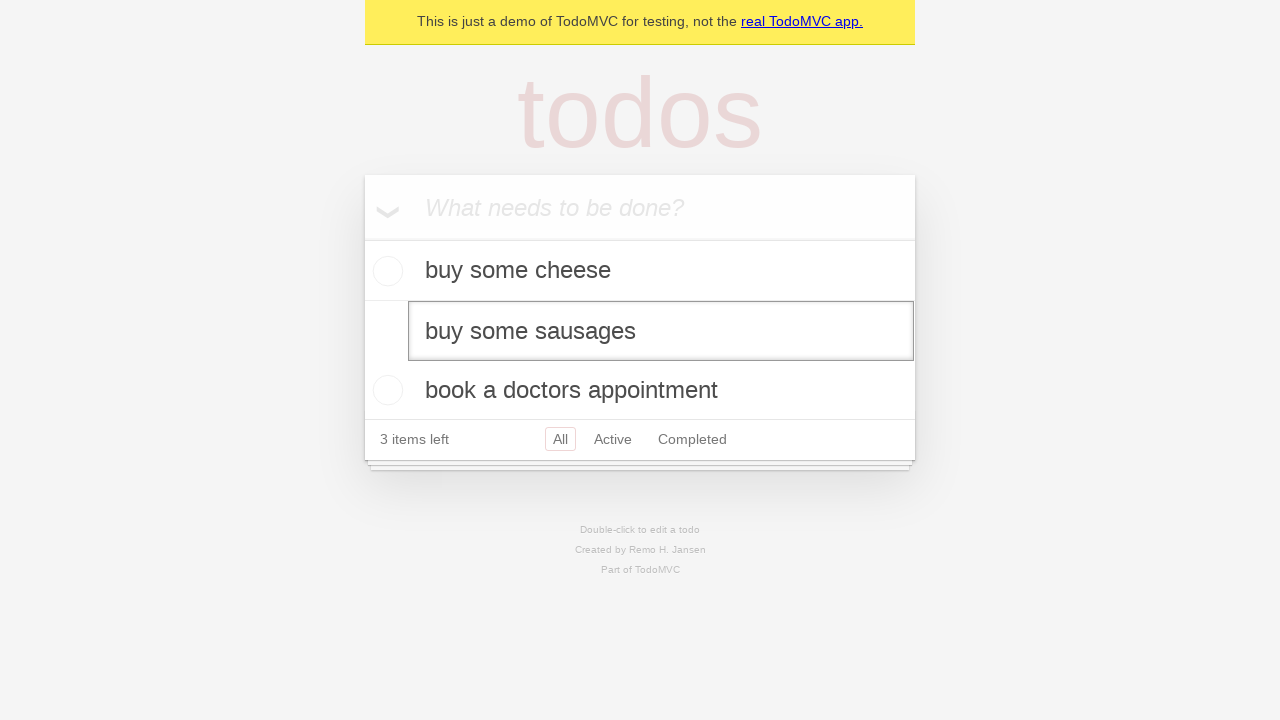

Dispatched blur event to save edits on input field
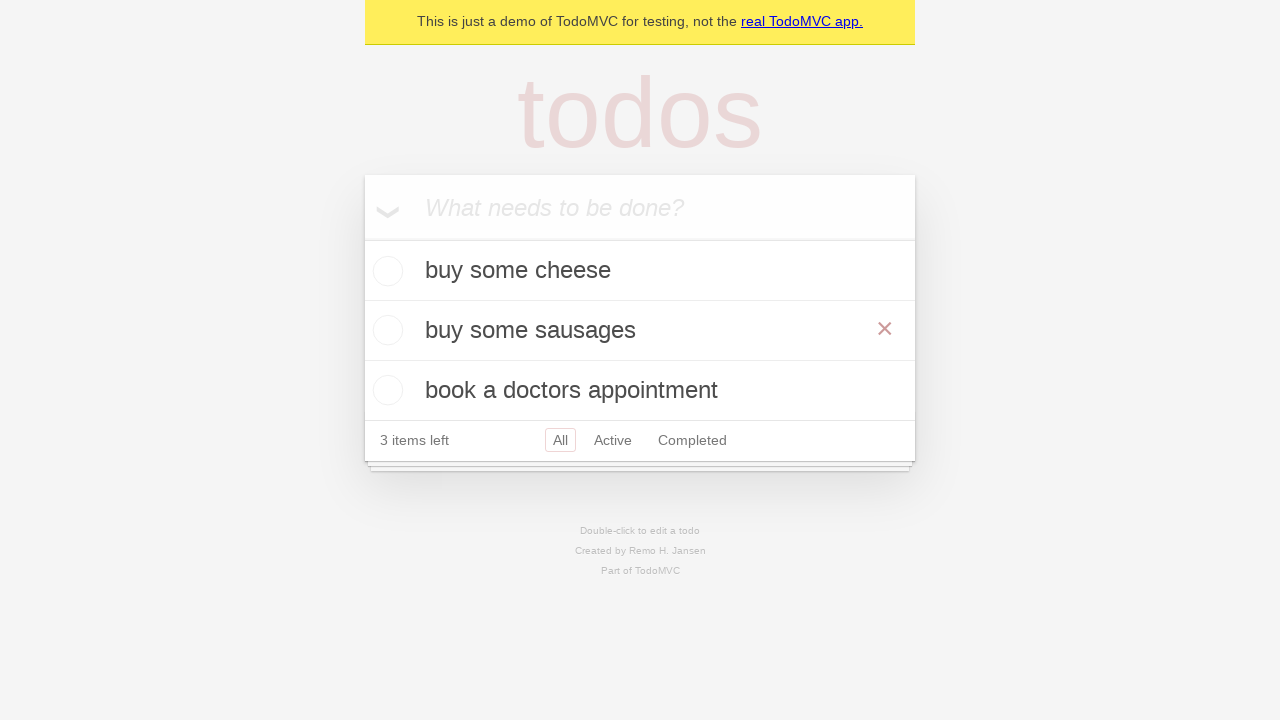

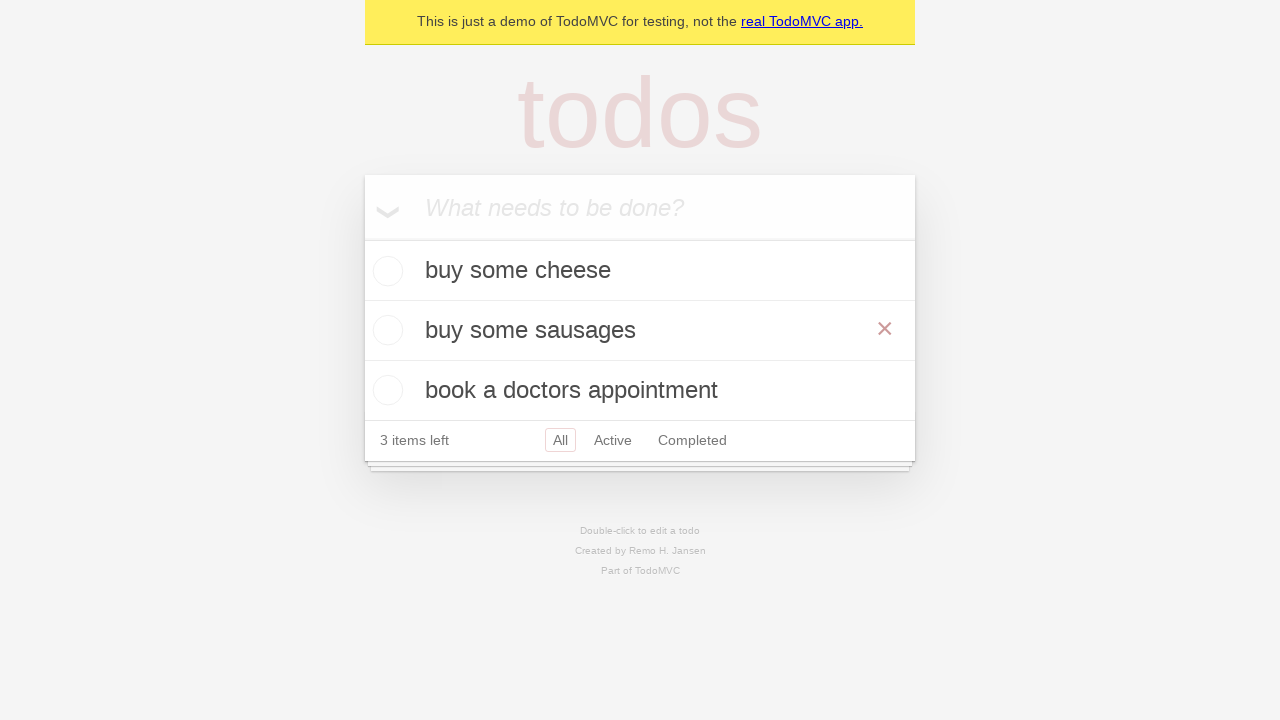